Tests drag and drop functionality by dragging one element to another

Starting URL: https://the-internet.herokuapp.com/drag_and_drop

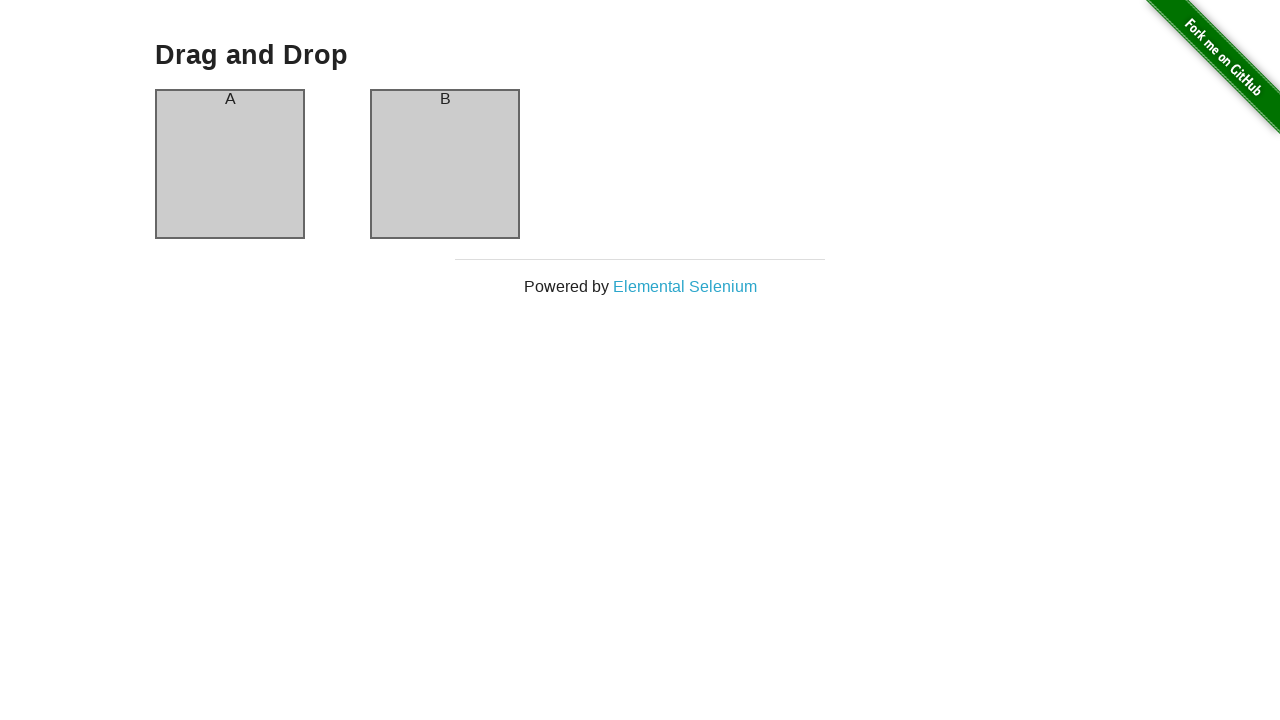

Located column A element for dragging
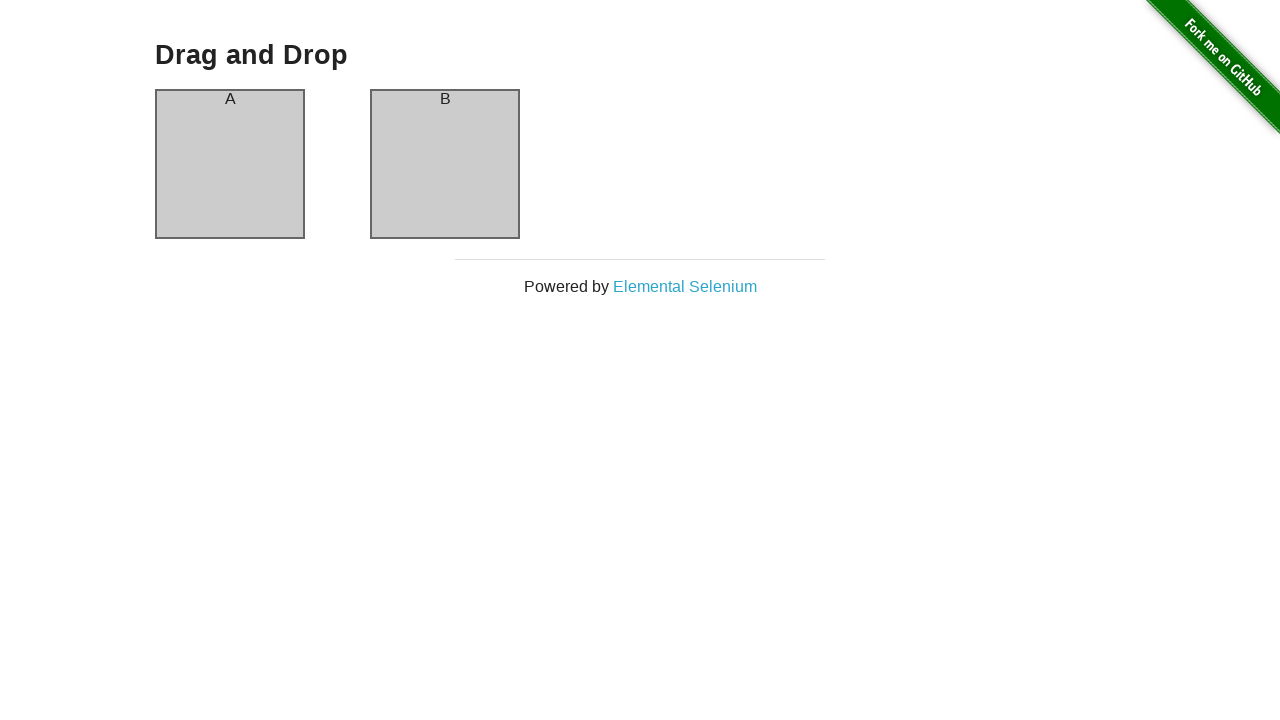

Located column B element as drop target
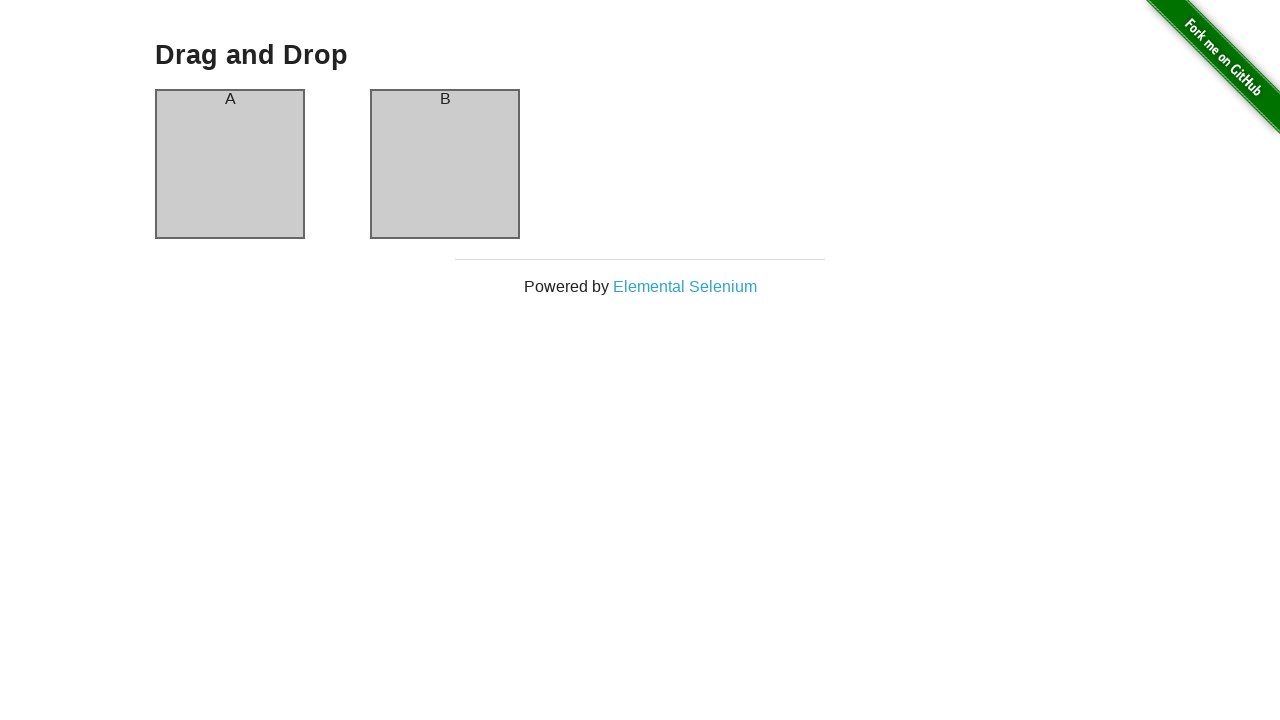

Dragged column A to column B successfully at (445, 164)
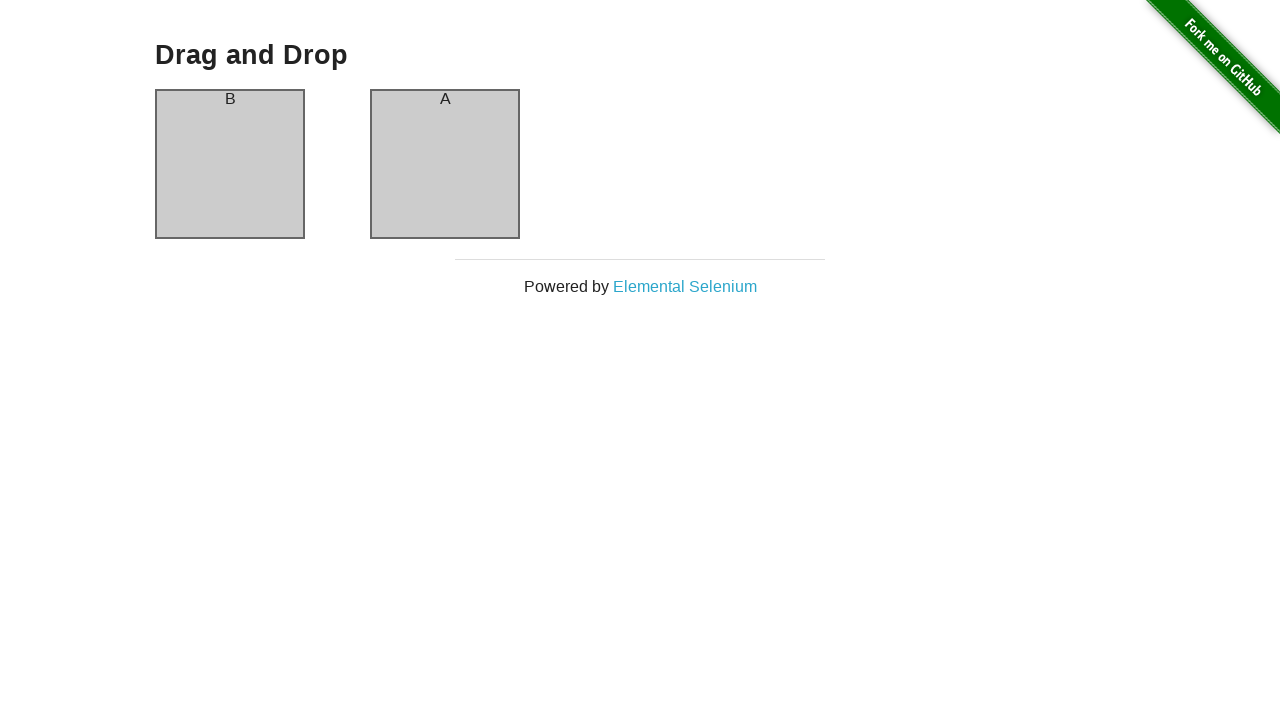

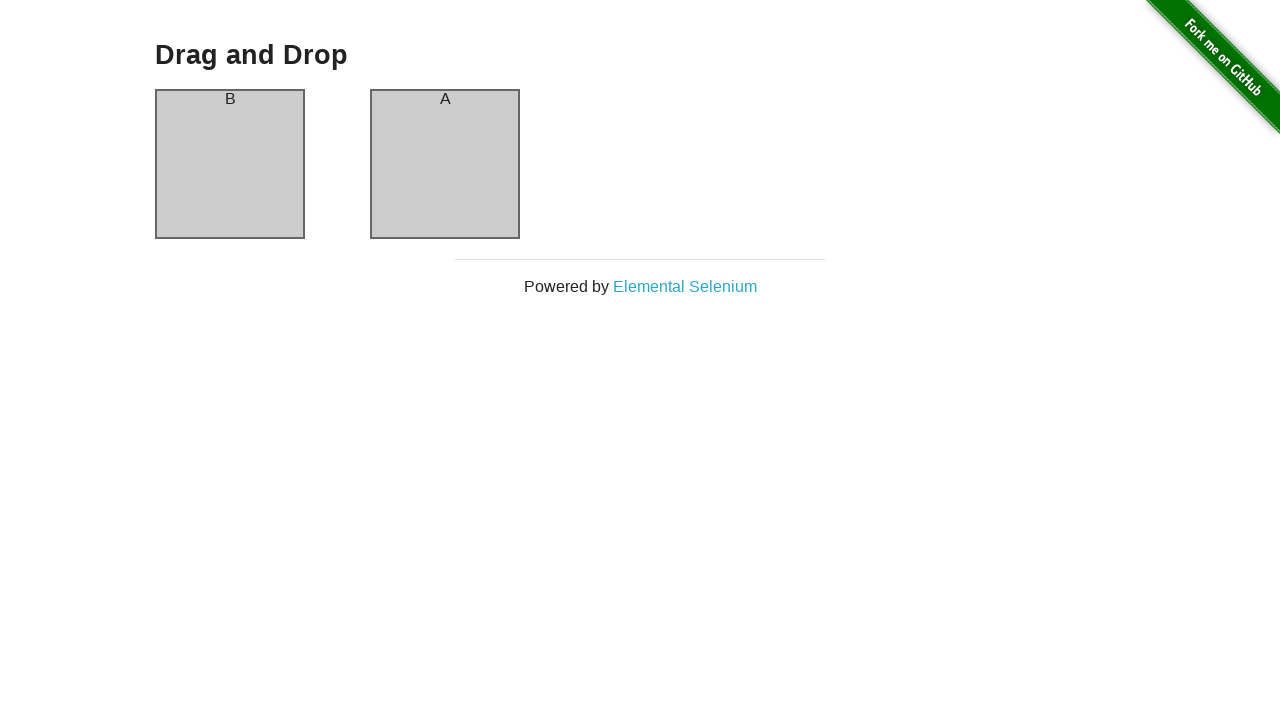